Tests browser back button navigation between All, Active, and Completed filter views in the todo app.

Starting URL: https://demo.playwright.dev/todomvc/

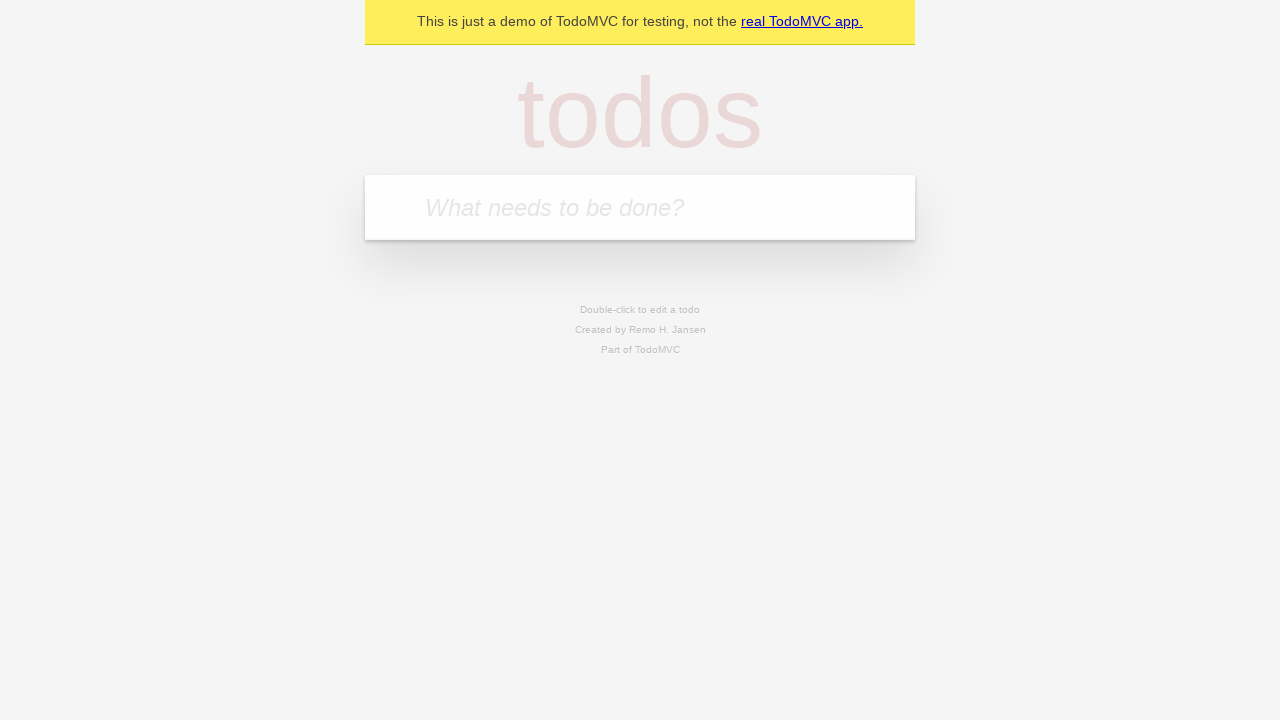

Filled new todo field with 'buy some cheese' on internal:attr=[placeholder="What needs to be done?"i]
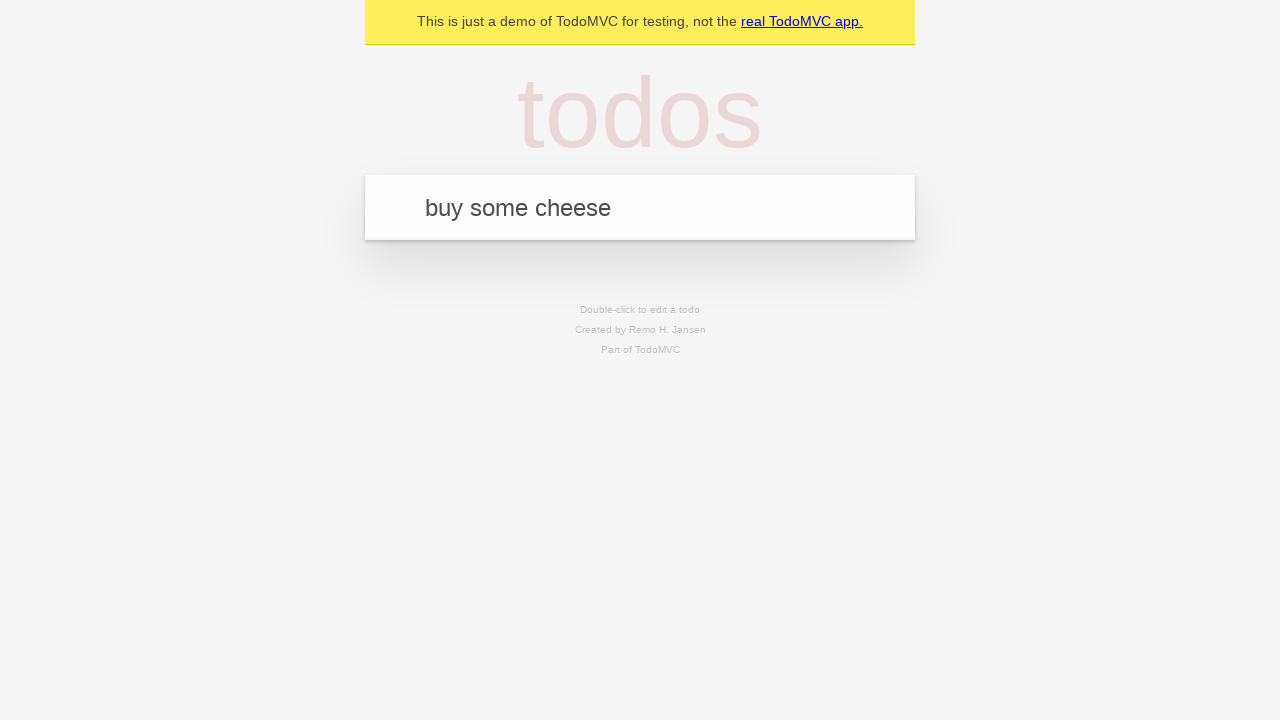

Pressed Enter to add todo 'buy some cheese' on internal:attr=[placeholder="What needs to be done?"i]
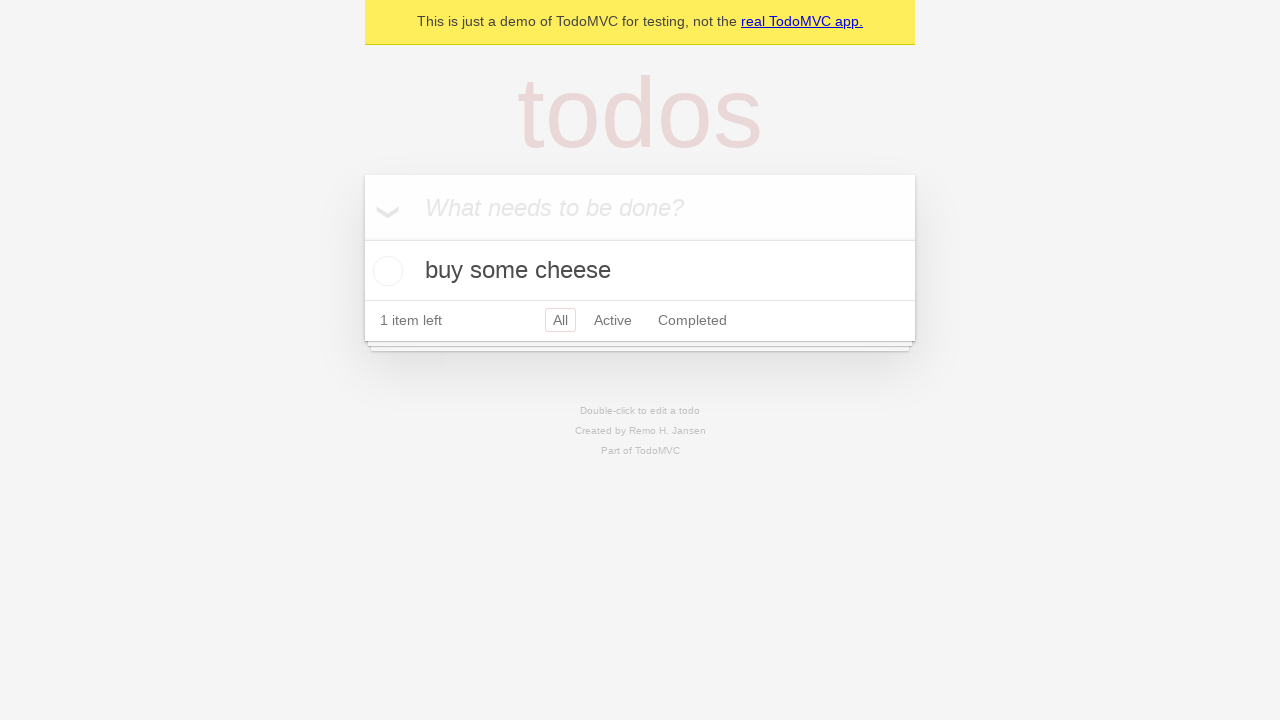

Filled new todo field with 'feed the cat' on internal:attr=[placeholder="What needs to be done?"i]
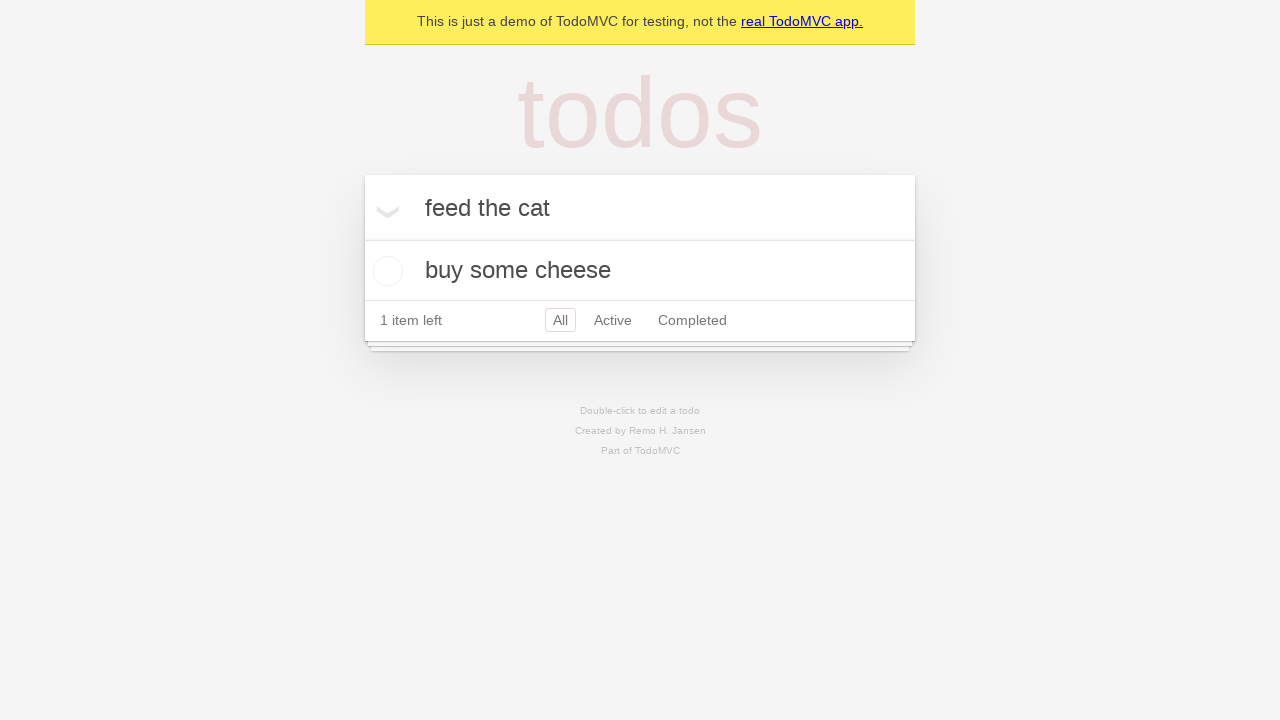

Pressed Enter to add todo 'feed the cat' on internal:attr=[placeholder="What needs to be done?"i]
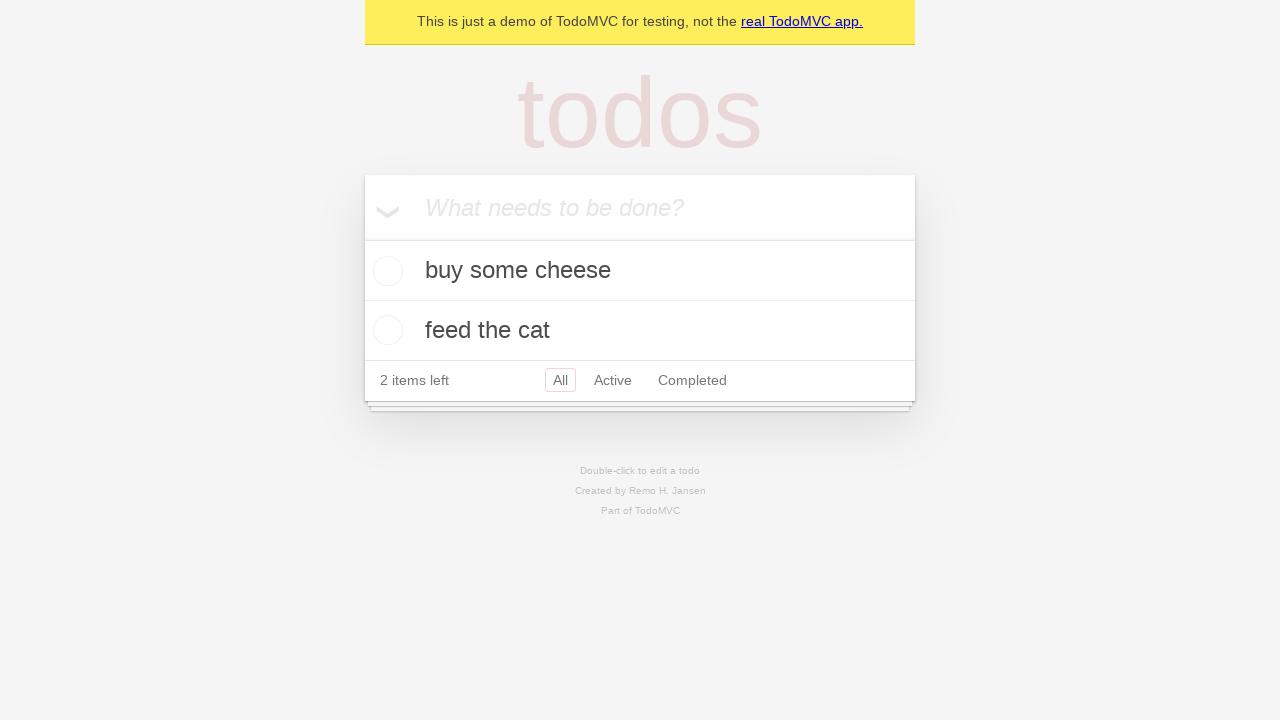

Filled new todo field with 'book a doctors appointment' on internal:attr=[placeholder="What needs to be done?"i]
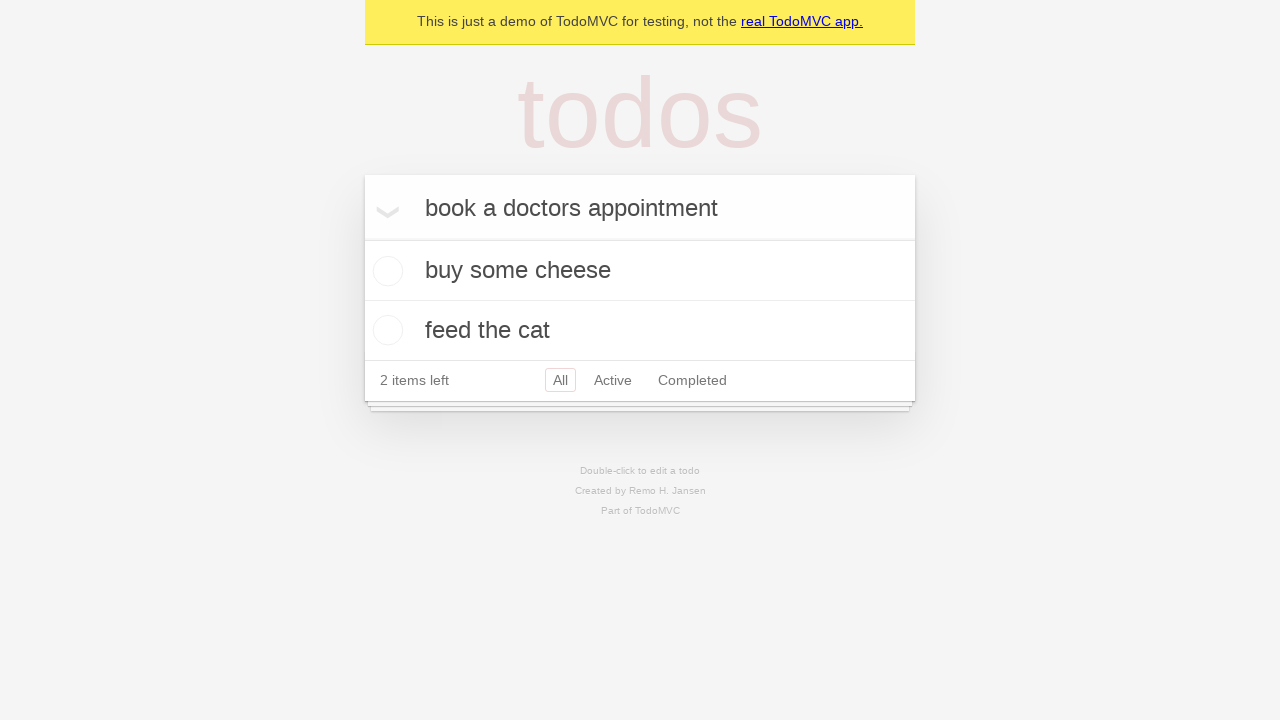

Pressed Enter to add todo 'book a doctors appointment' on internal:attr=[placeholder="What needs to be done?"i]
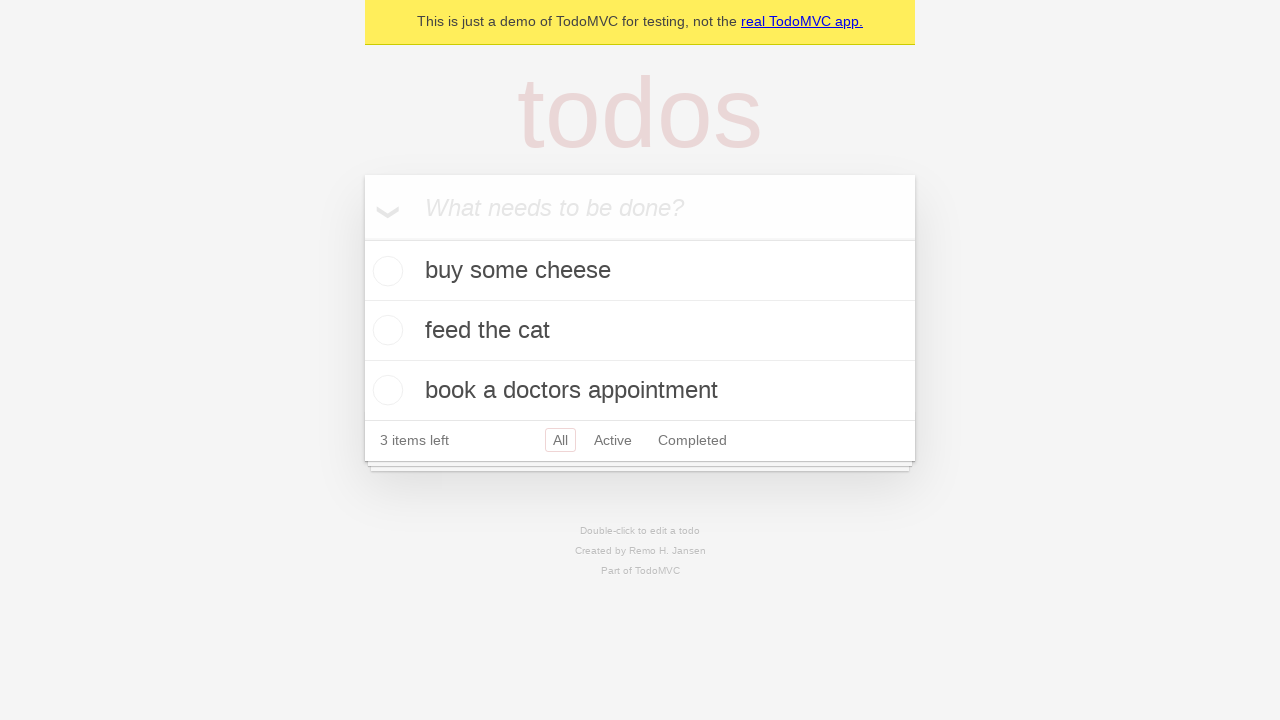

Waited for todos to be saved to localStorage
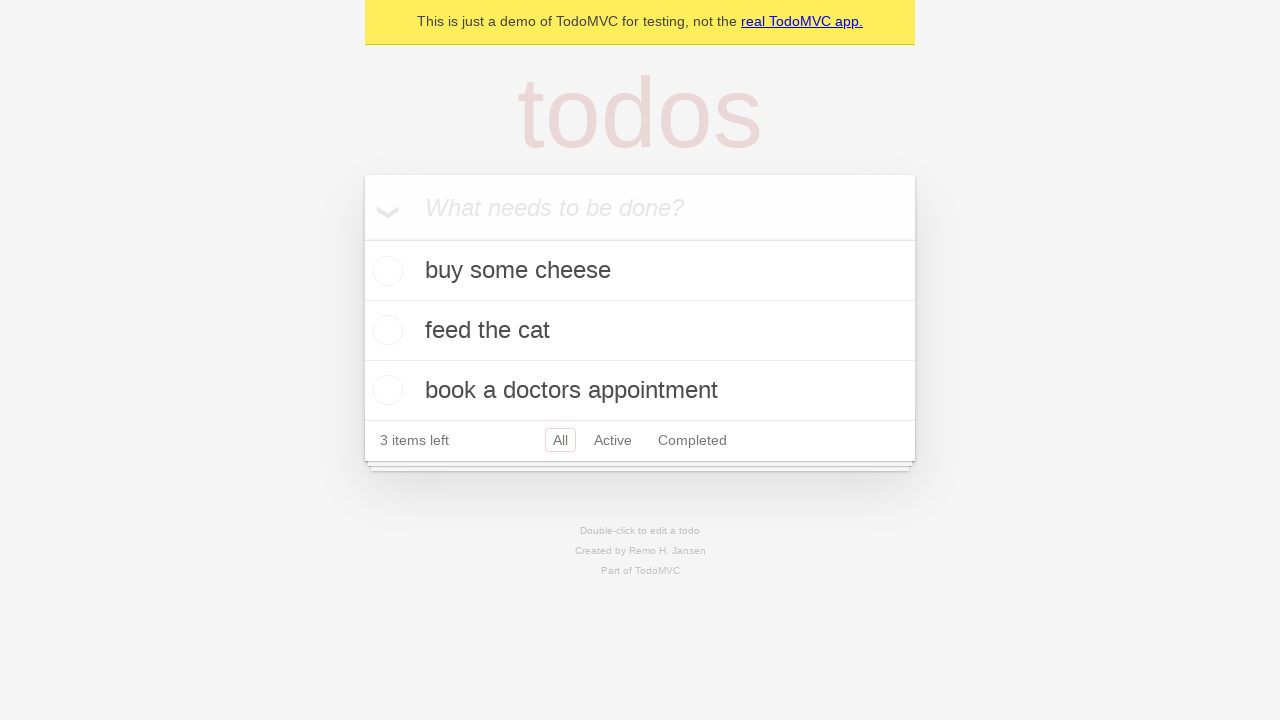

Checked the second todo item as completed at (385, 330) on internal:testid=[data-testid="todo-item"s] >> nth=1 >> internal:role=checkbox
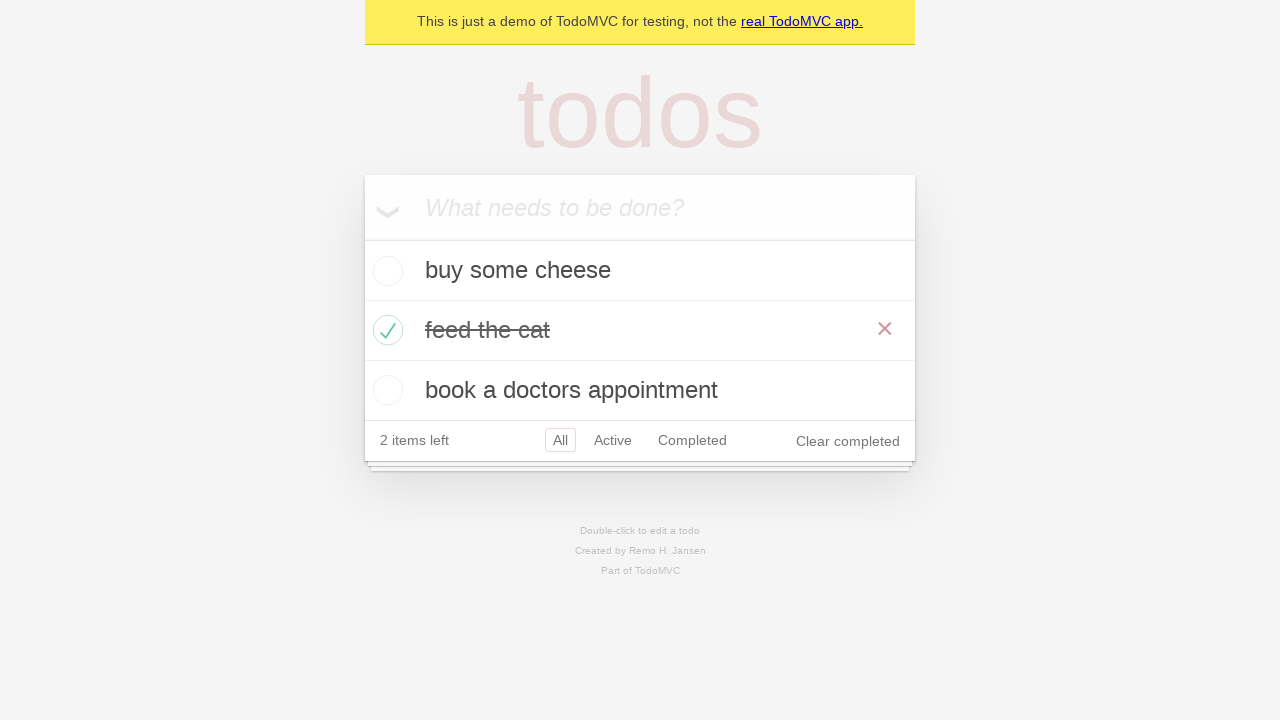

Clicked 'All' filter link at (560, 440) on internal:role=link[name="All"i]
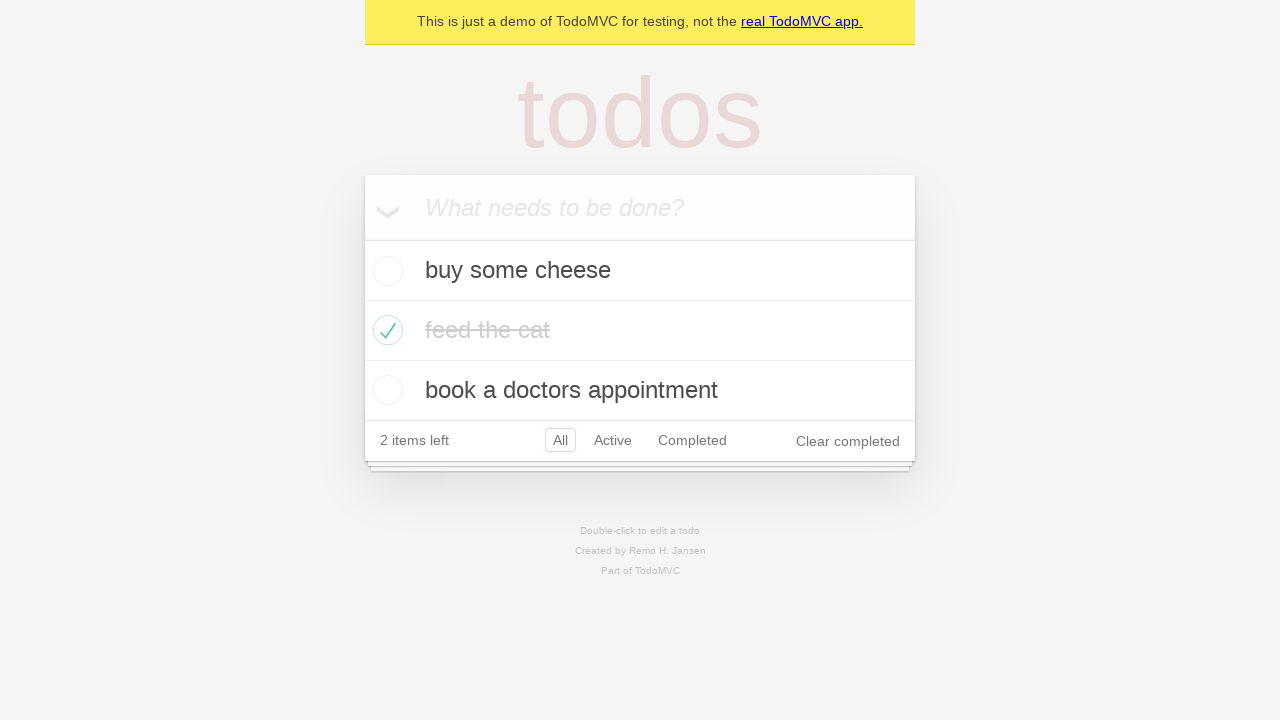

Clicked 'Active' filter link at (613, 440) on internal:role=link[name="Active"i]
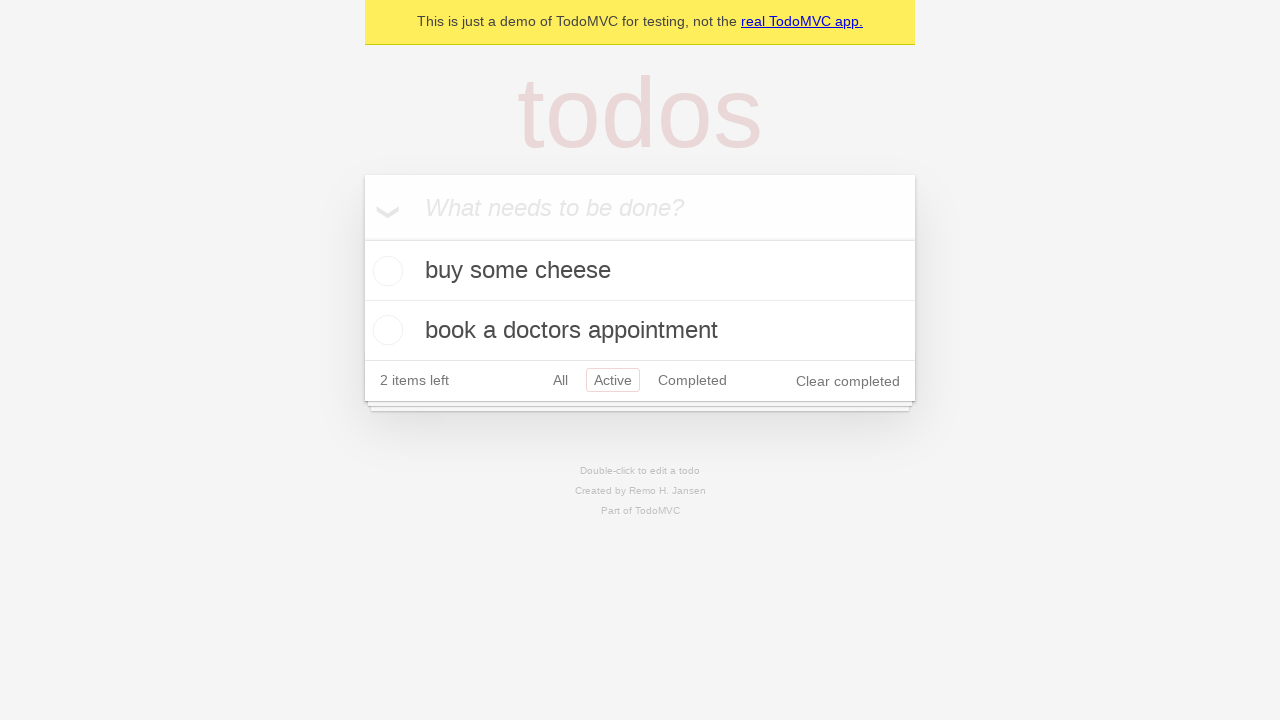

Clicked 'Completed' filter link at (692, 380) on internal:role=link[name="Completed"i]
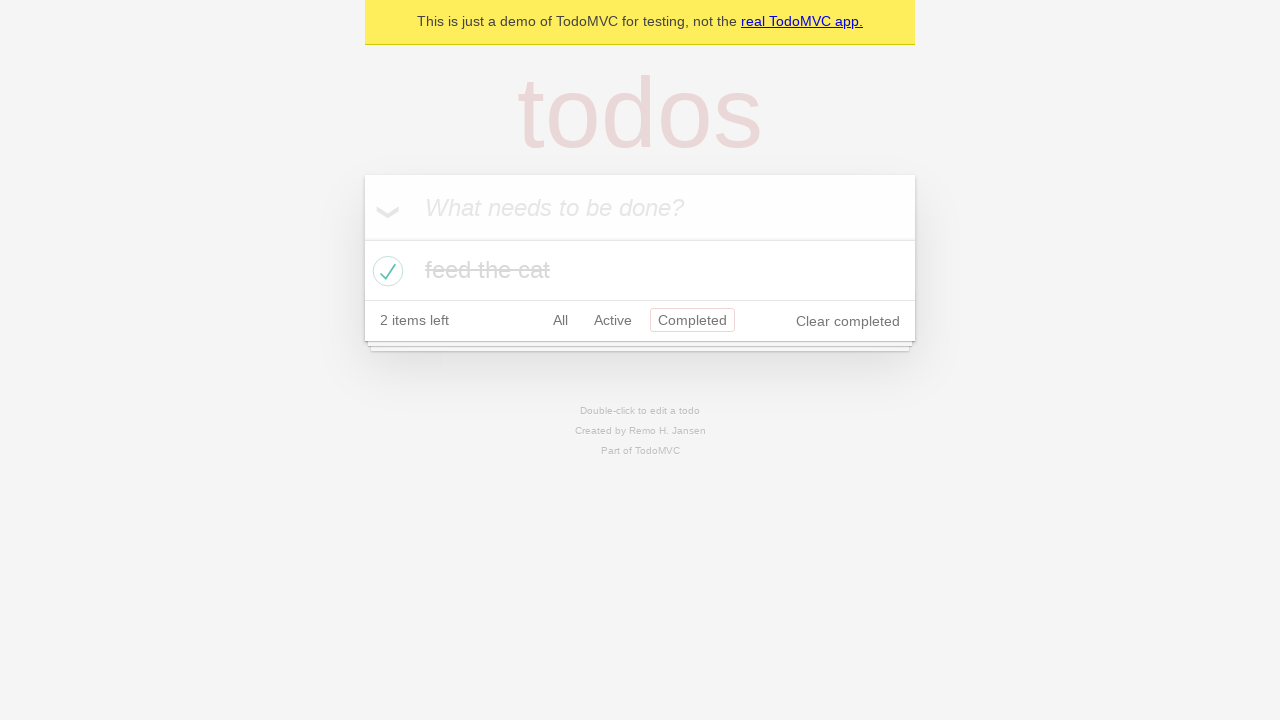

Navigated back to 'Active' filter view
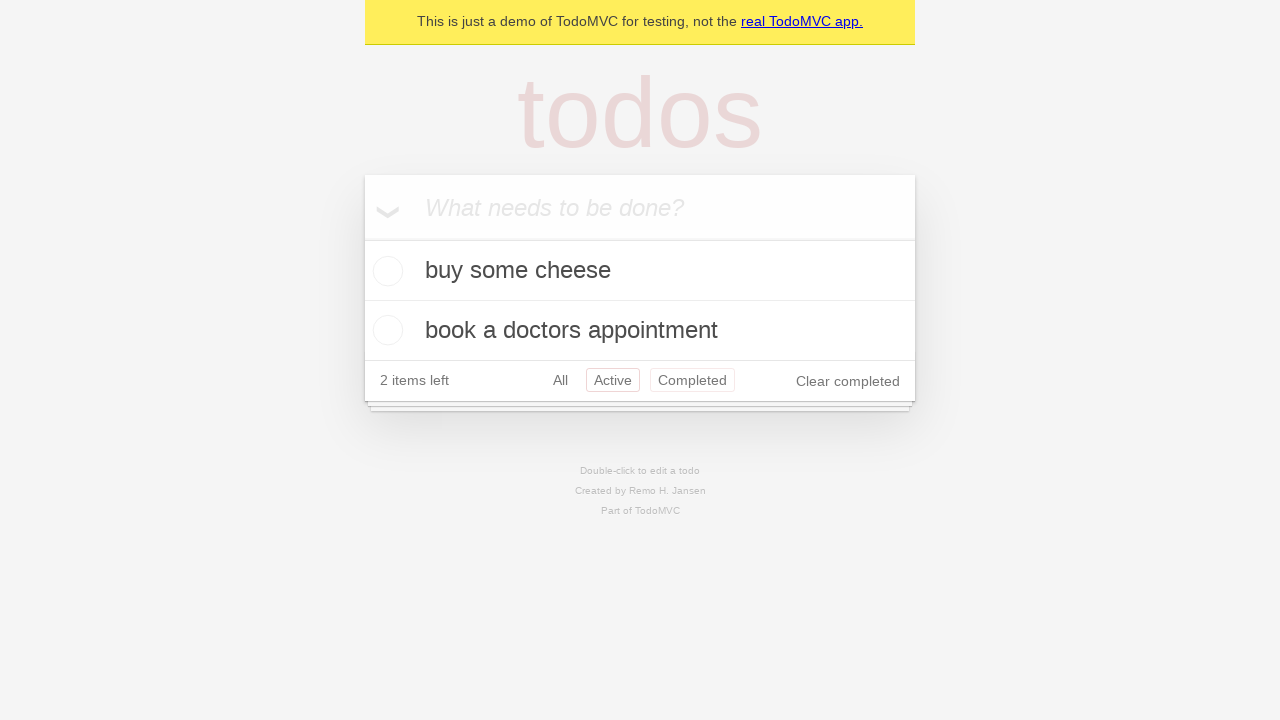

Navigated back to 'All' filter view
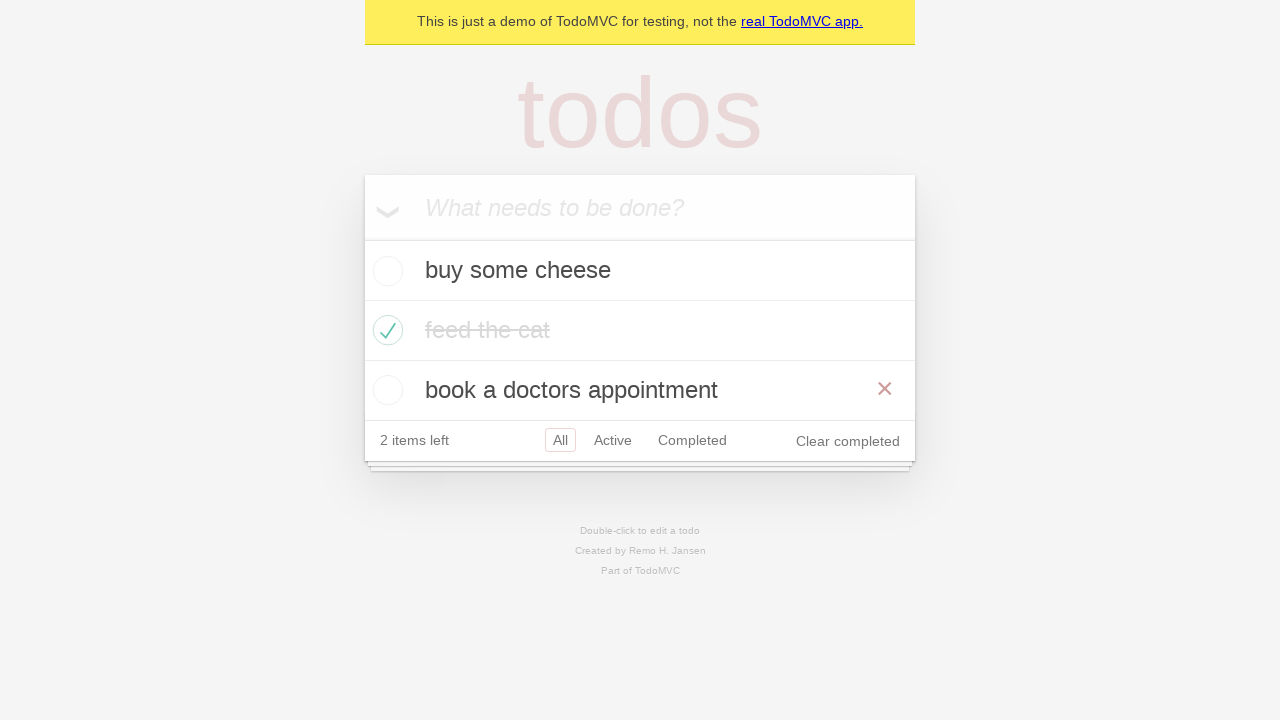

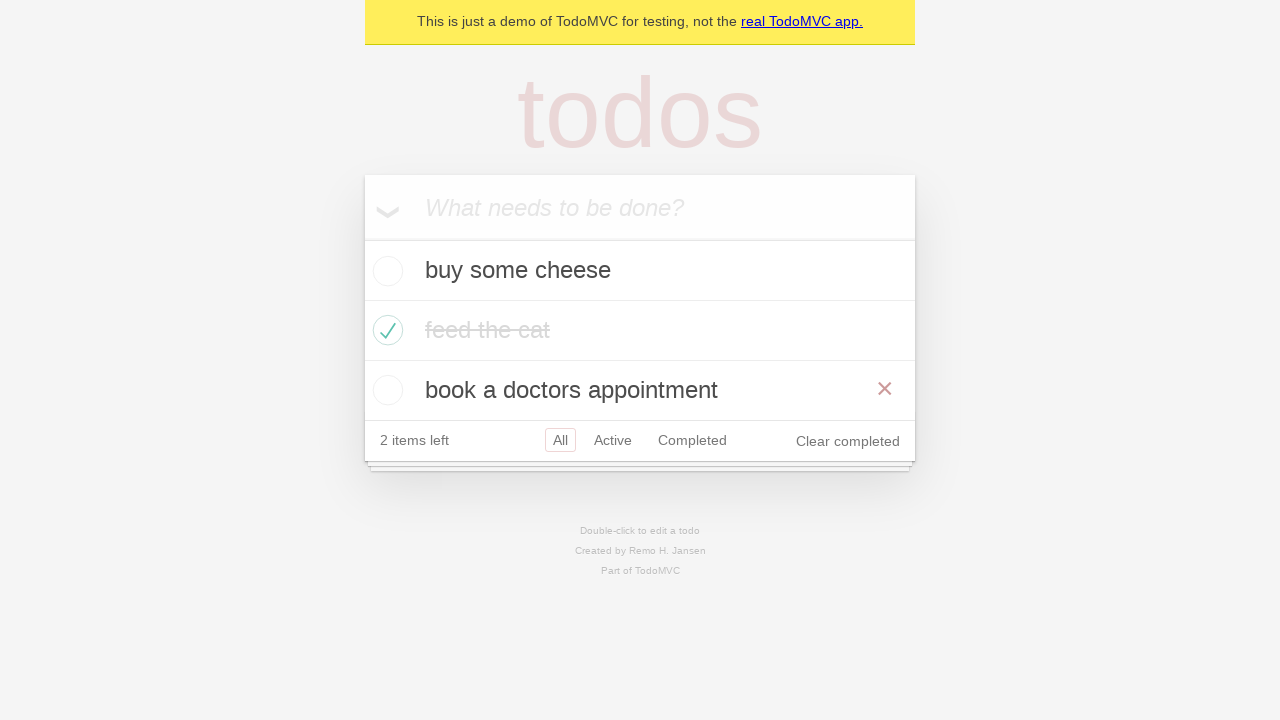